Tests password reset functionality by entering an email and requesting a password reset

Starting URL: https://the-internet.herokuapp.com/forgot_password

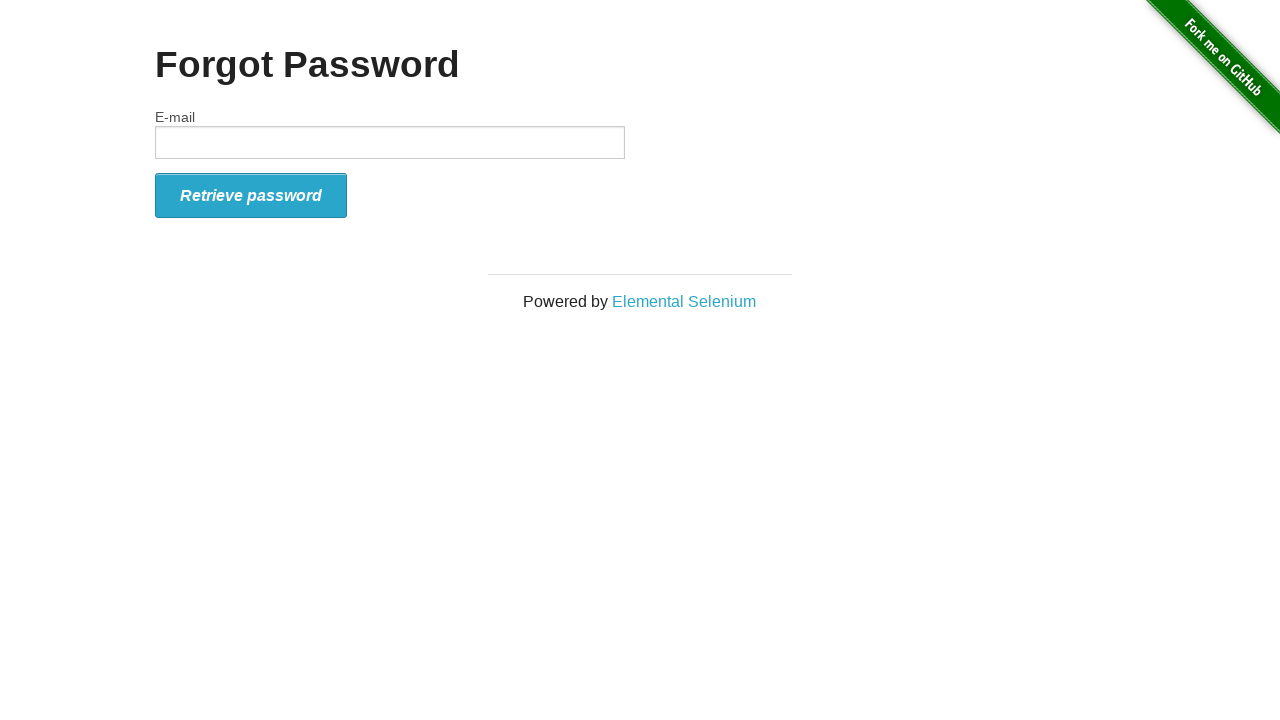

Filled email field with 'testuser347@example.com' on #email
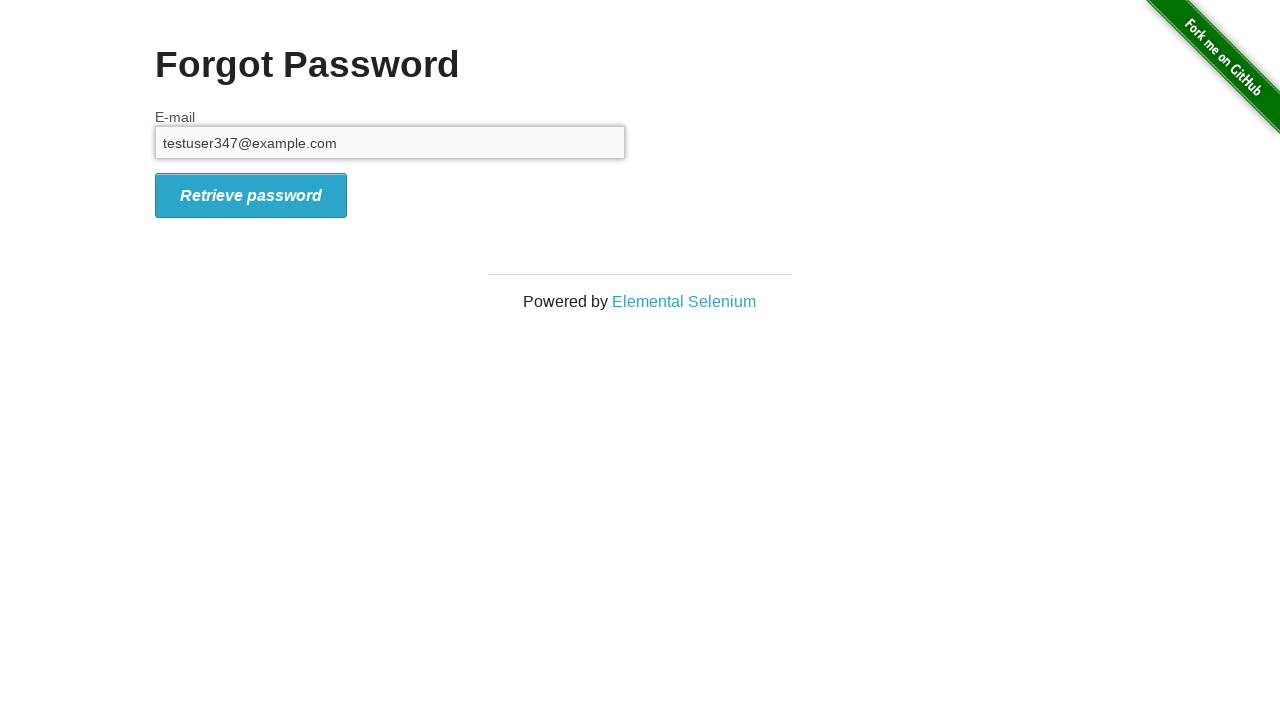

Clicked submit button to request password reset at (251, 195) on .radius
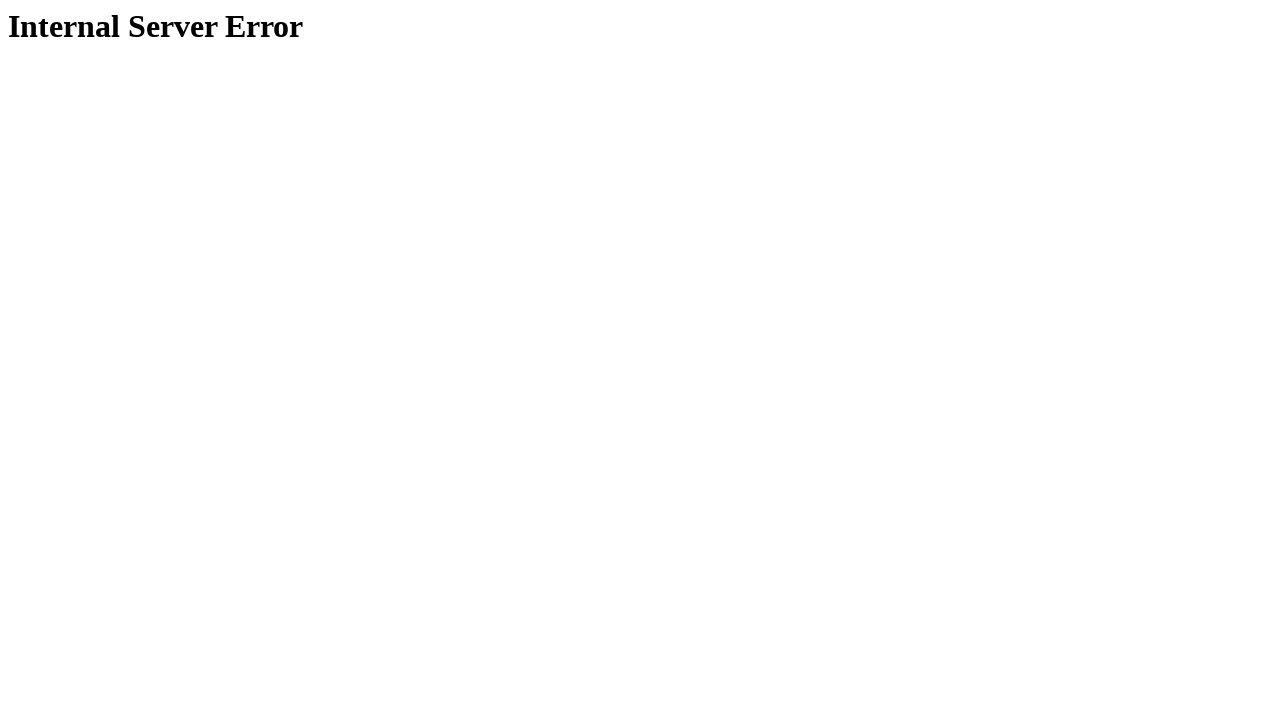

Password reset confirmation page loaded
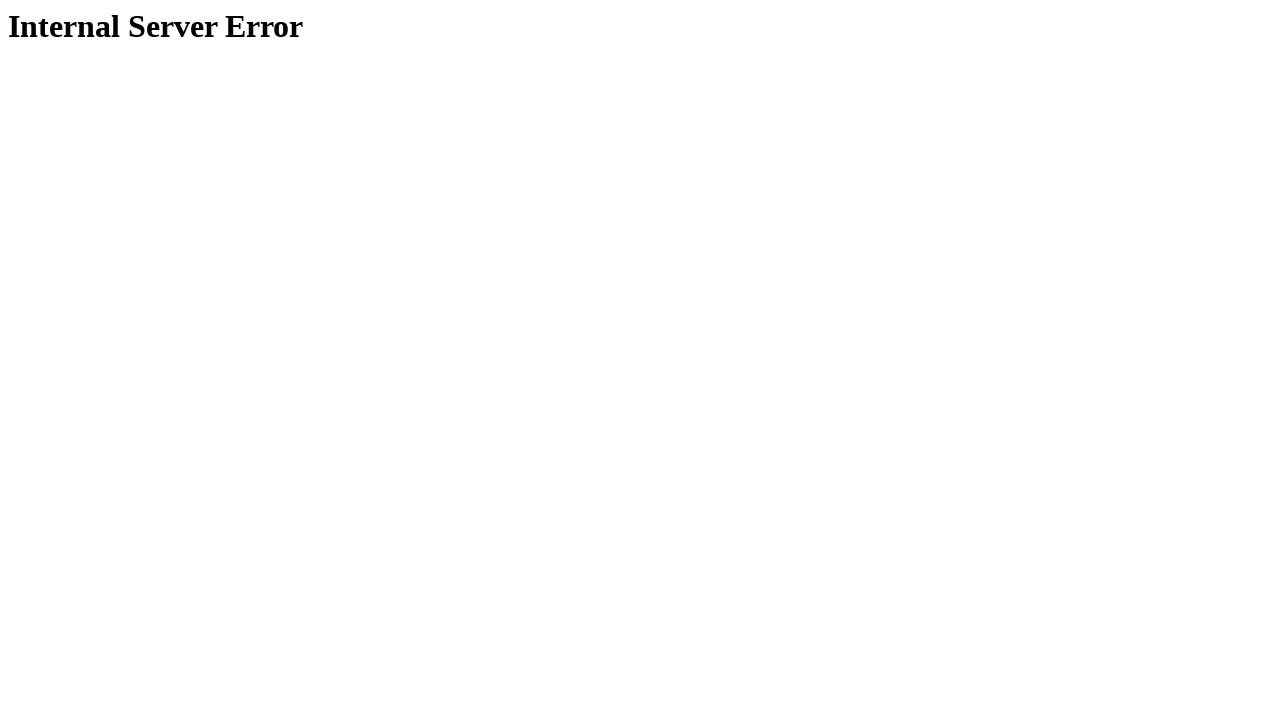

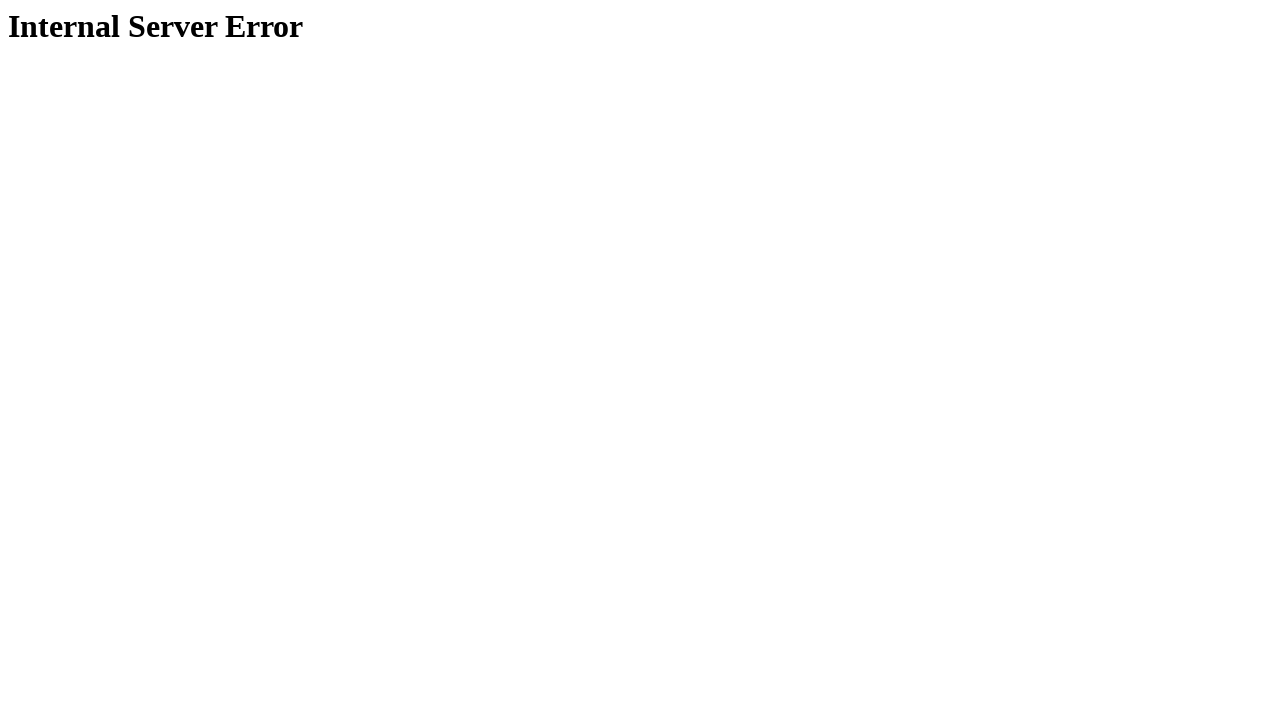